Navigates to DemoQA website and verifies that the header logo/icon element is present on the page

Starting URL: https://demoqa.com/

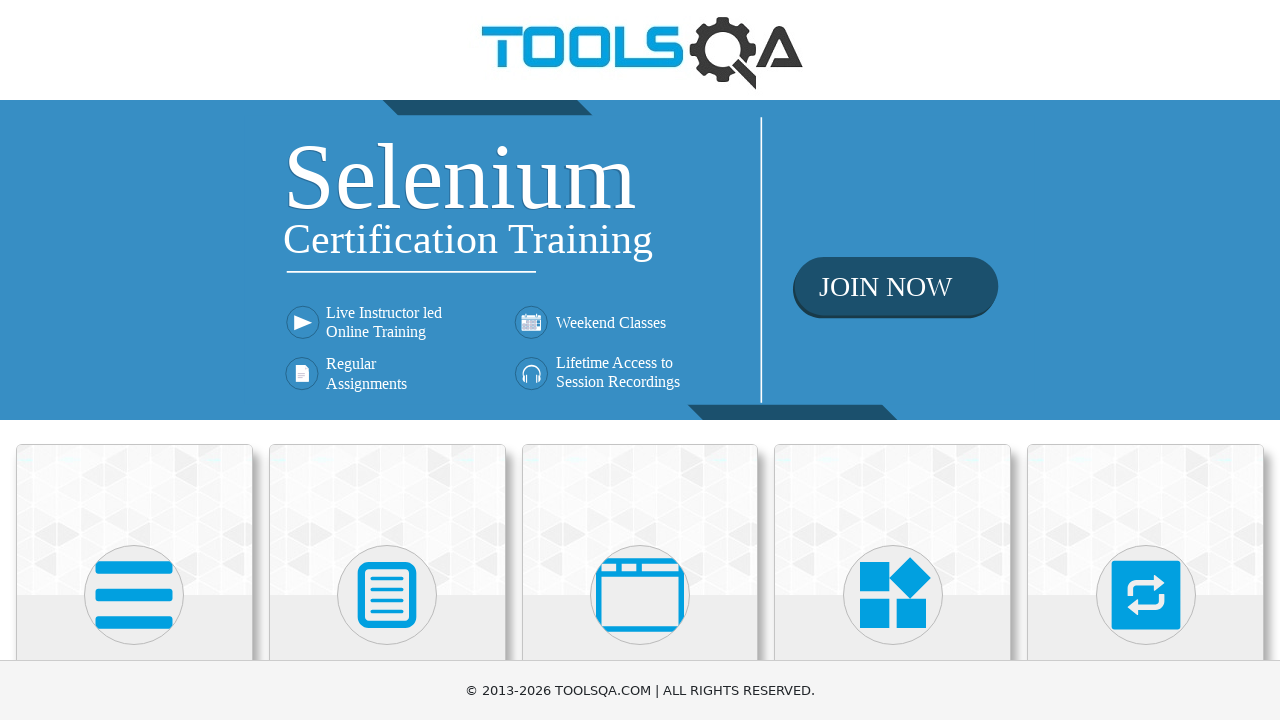

Navigated to DemoQA website
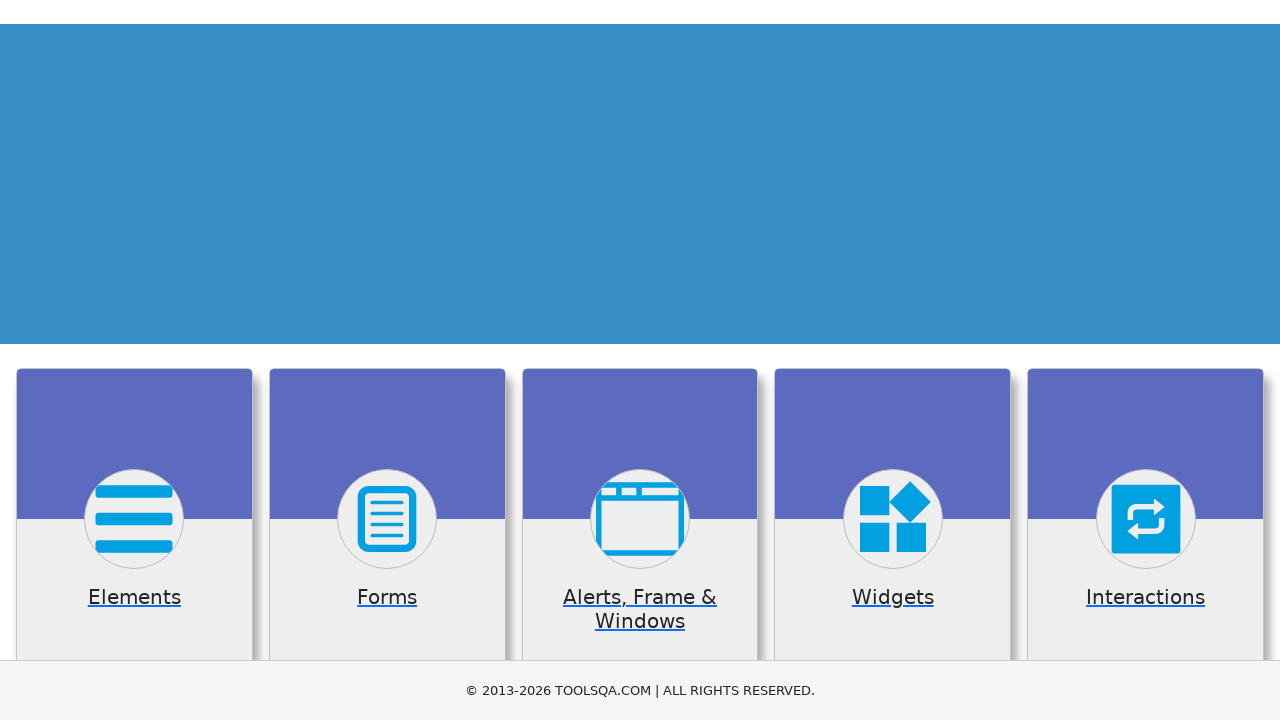

Header logo/icon element is present on the page
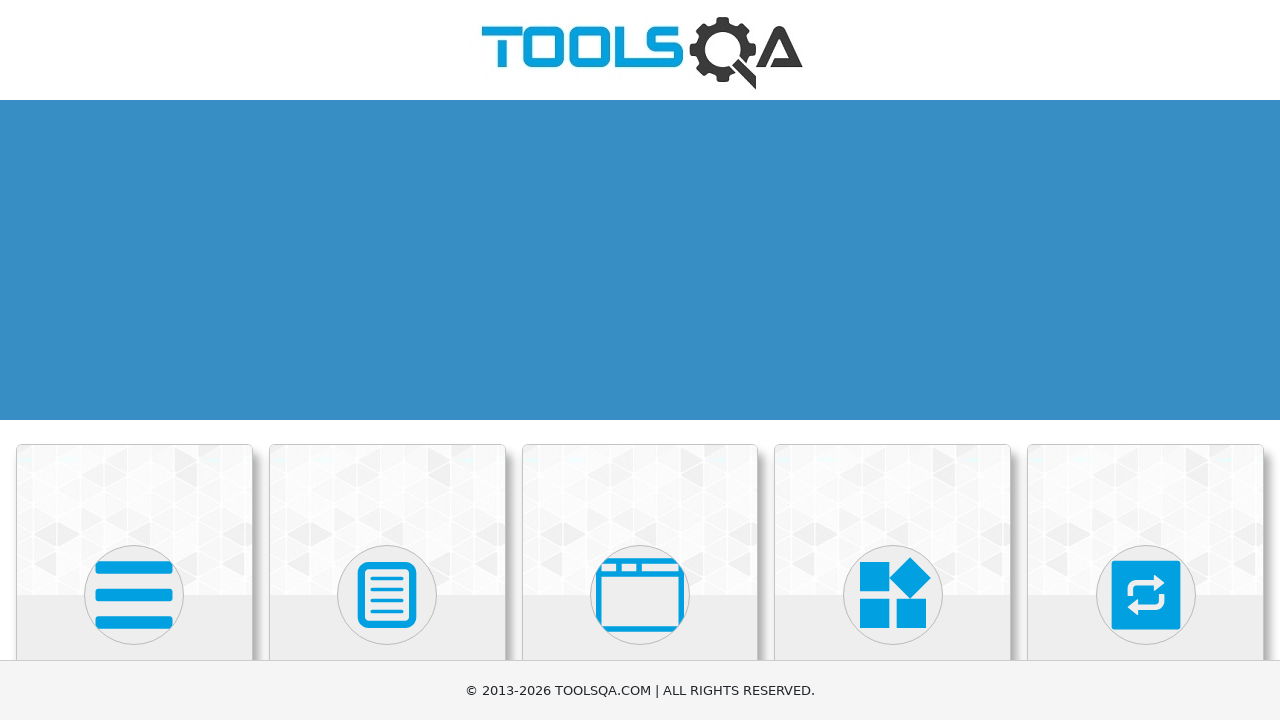

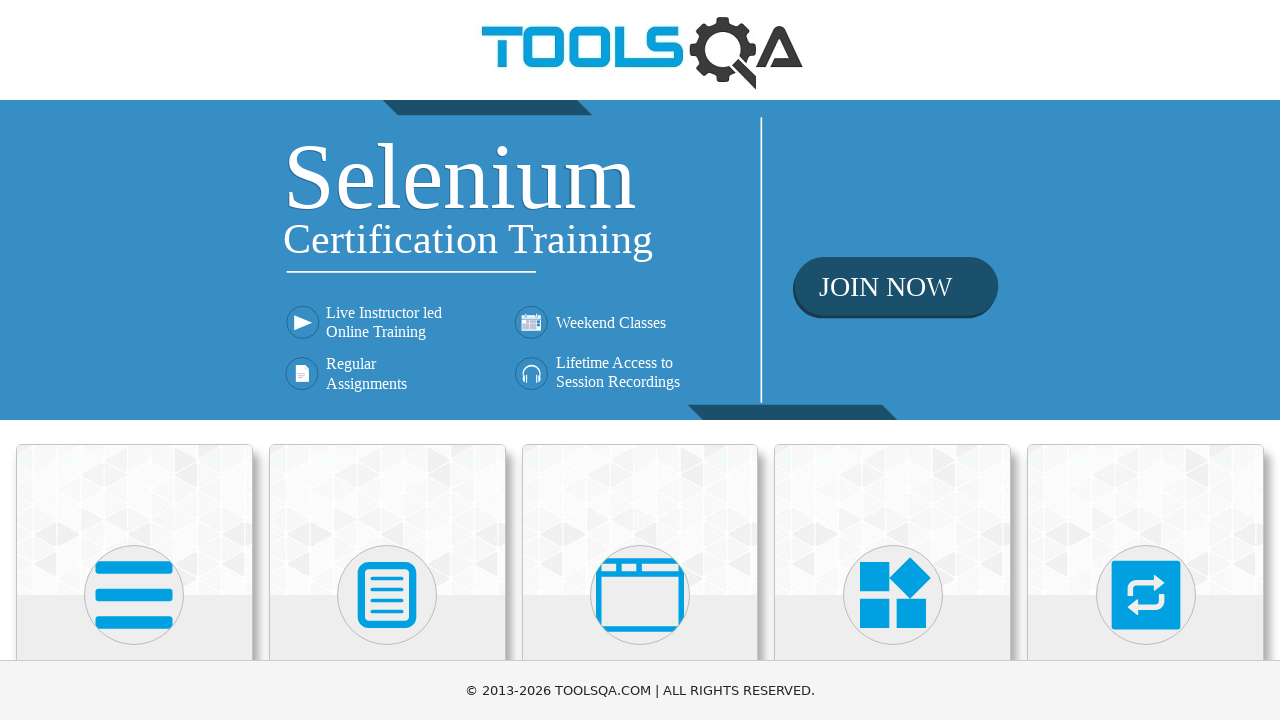